Tests scrolling functionality from a specific element origin point, performing multiple scroll actions in different directions on the Selenium documentation page

Starting URL: https://www.selenium.dev/documentation/webdriver/elements/locators/

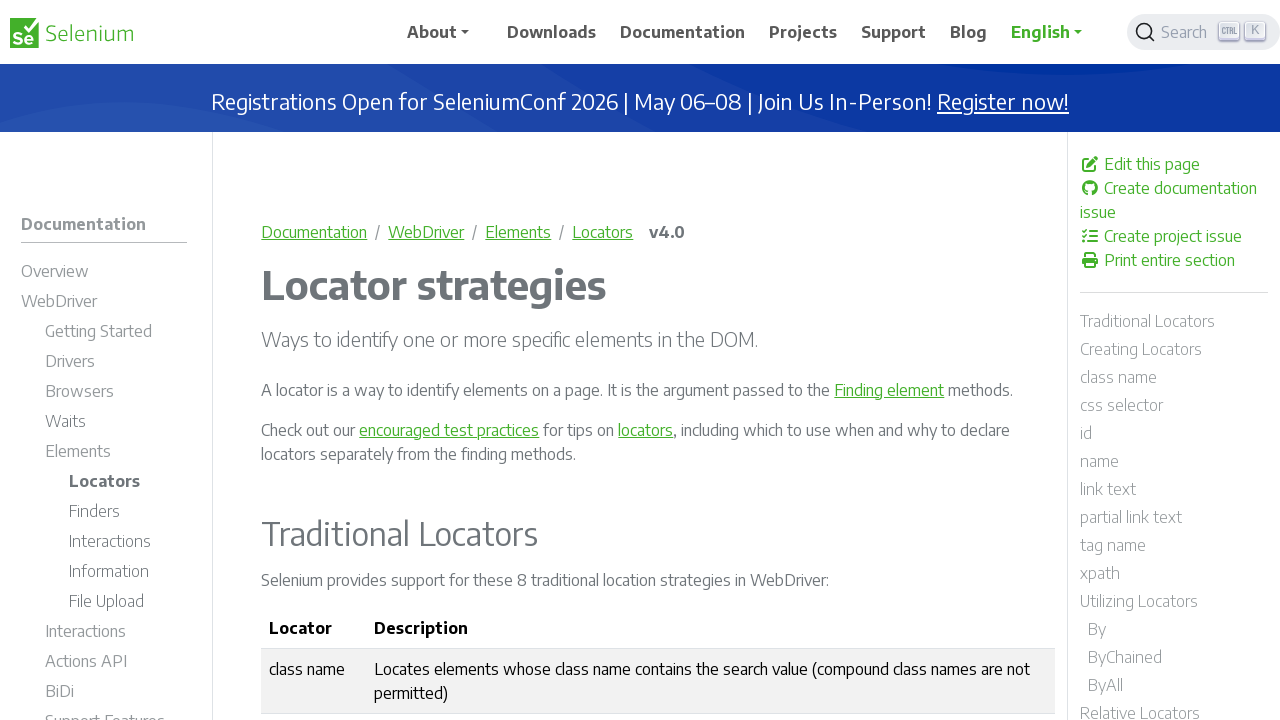

Navigated to Selenium documentation page for locators
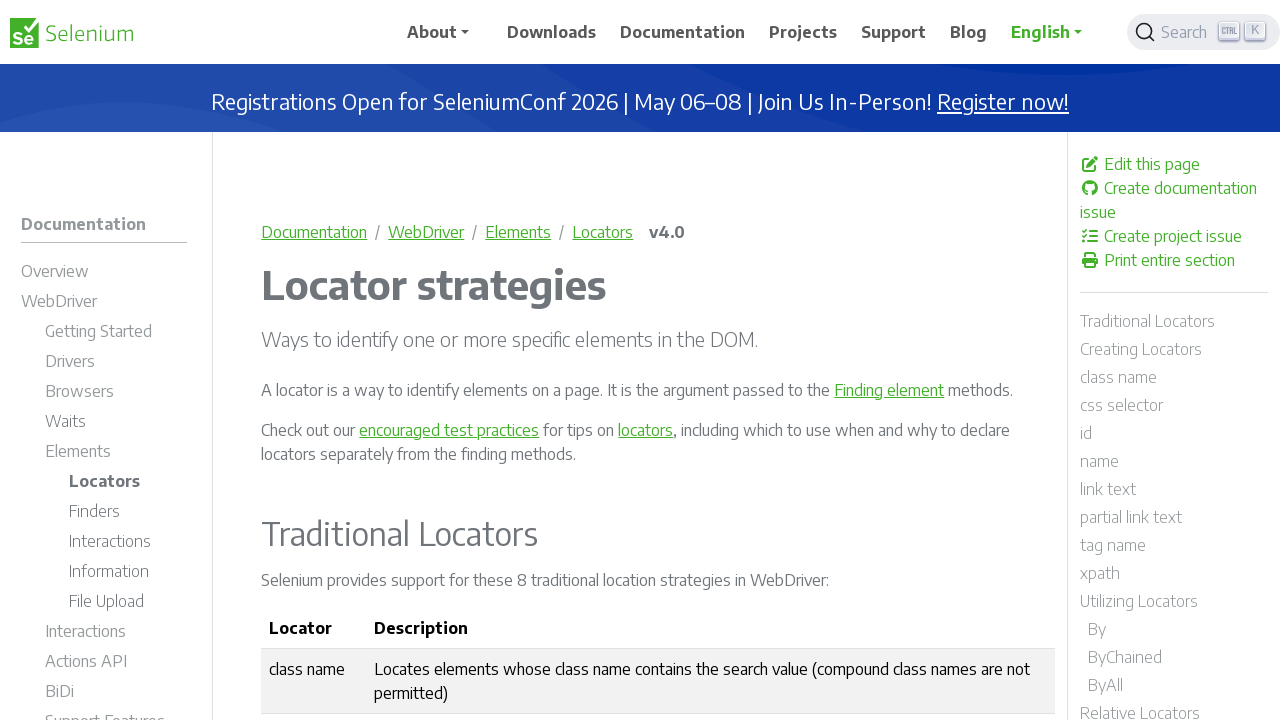

Located the navigation element with ID 'td-section-nav'
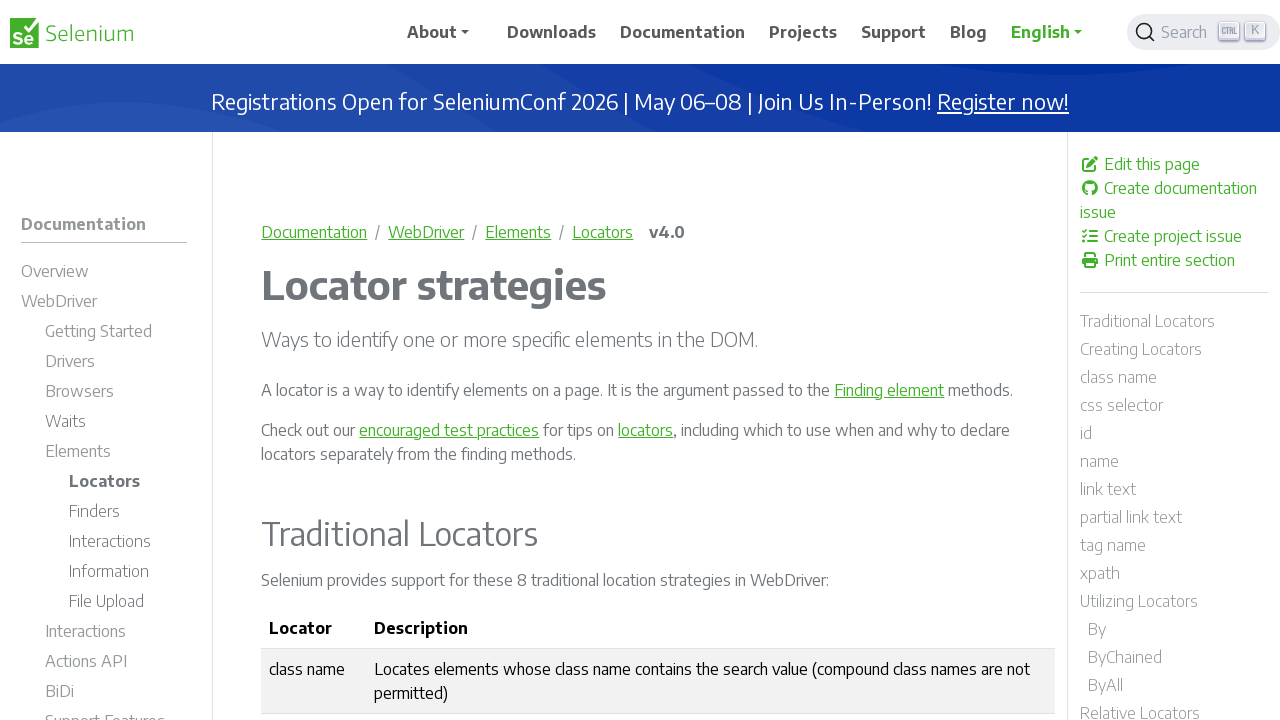

Scrolled down 200 pixels
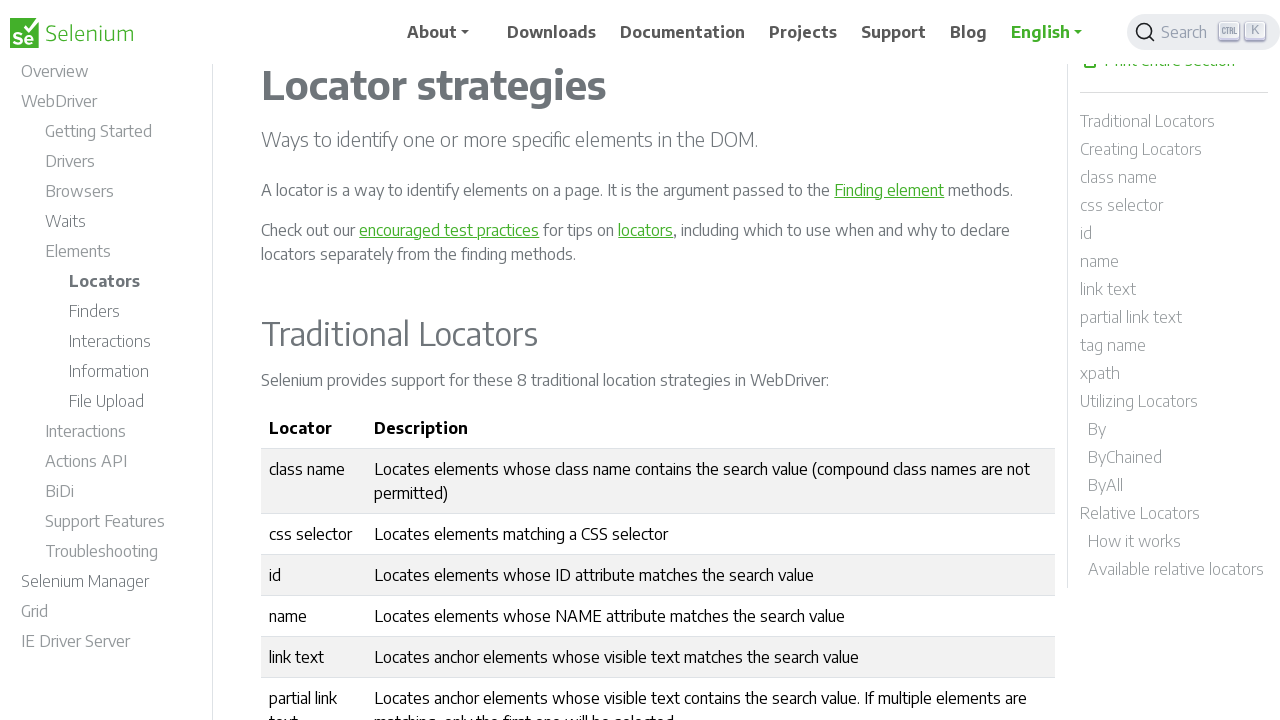

Waited 2 seconds after scrolling down
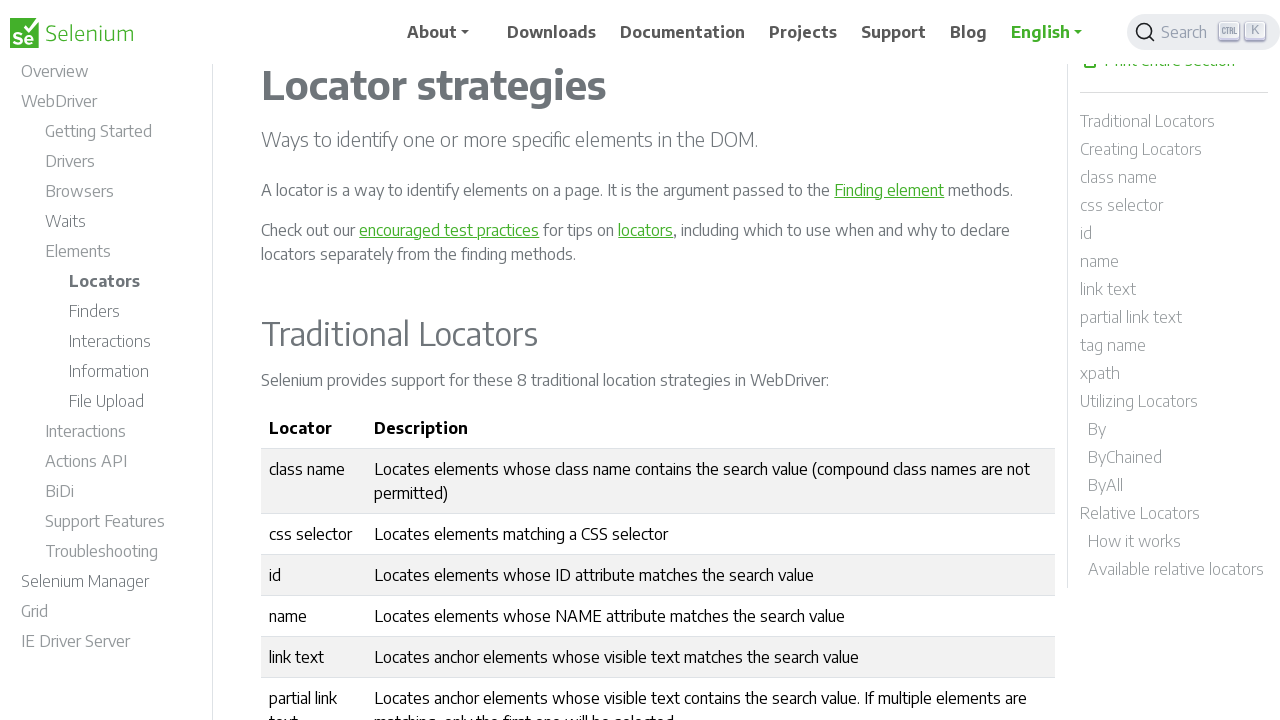

Scrolled up 80 pixels
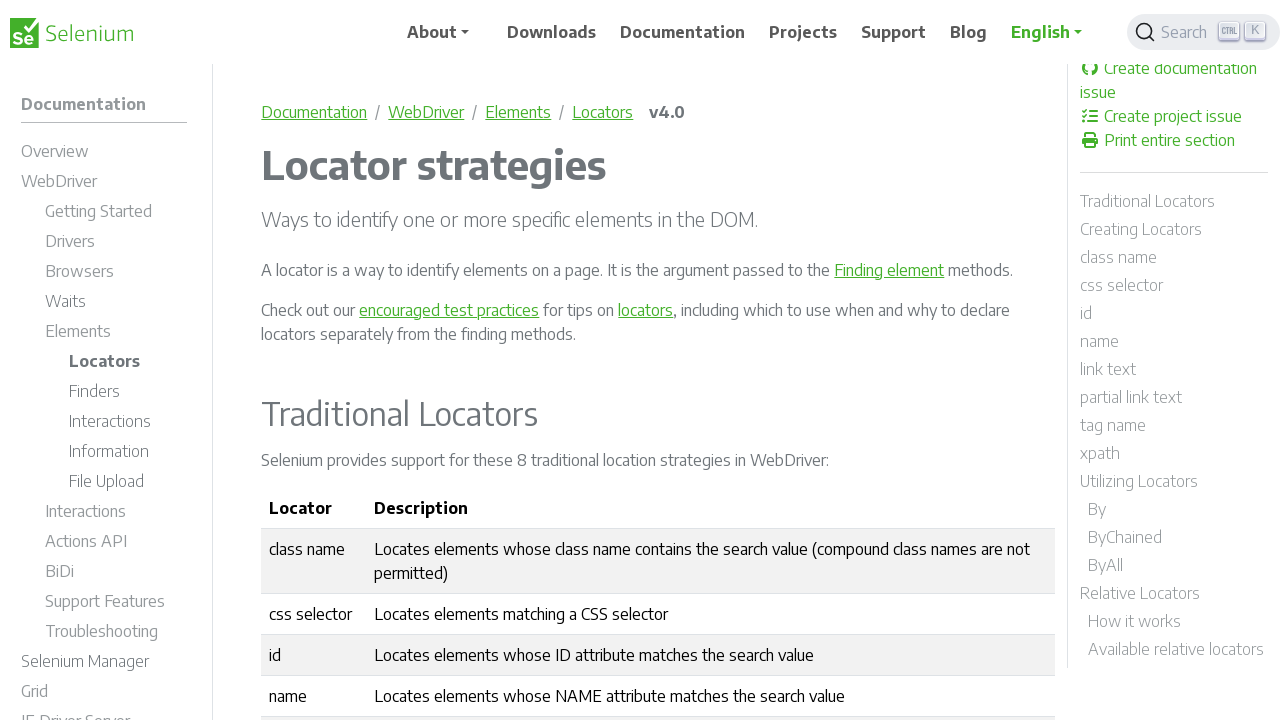

Waited 2 seconds after scrolling up 80 pixels
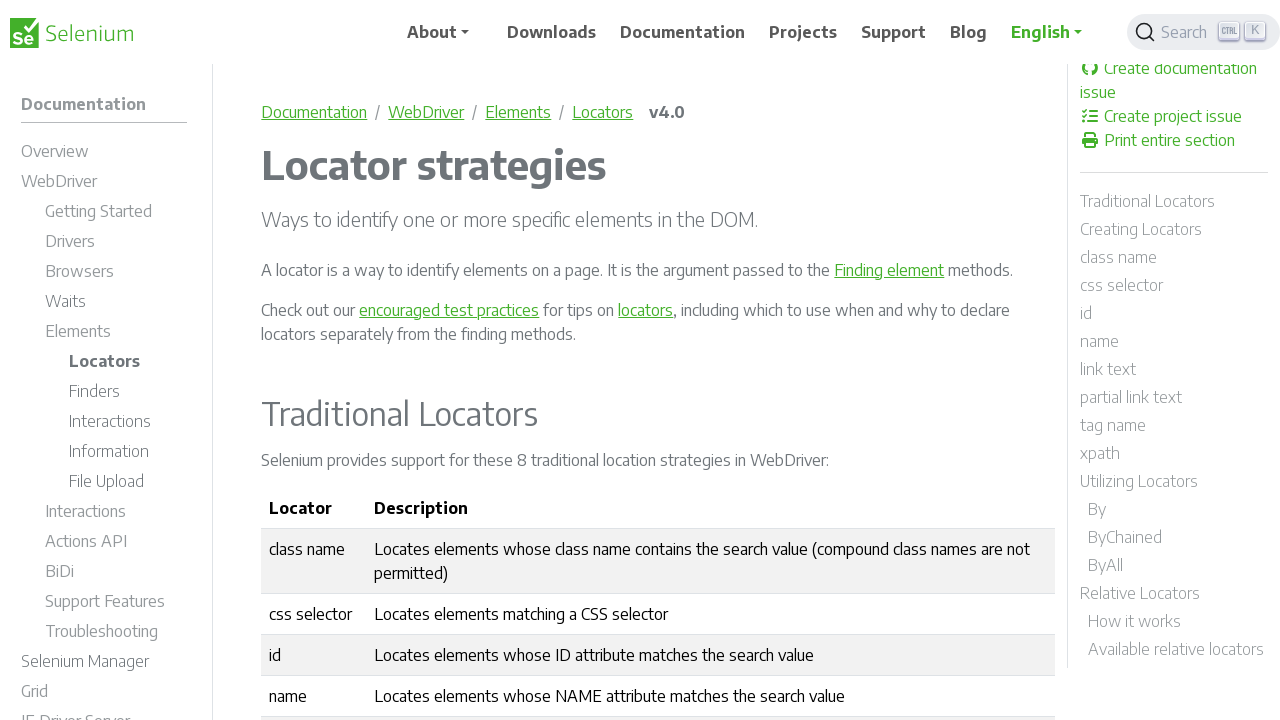

Scrolled up an additional 100 pixels
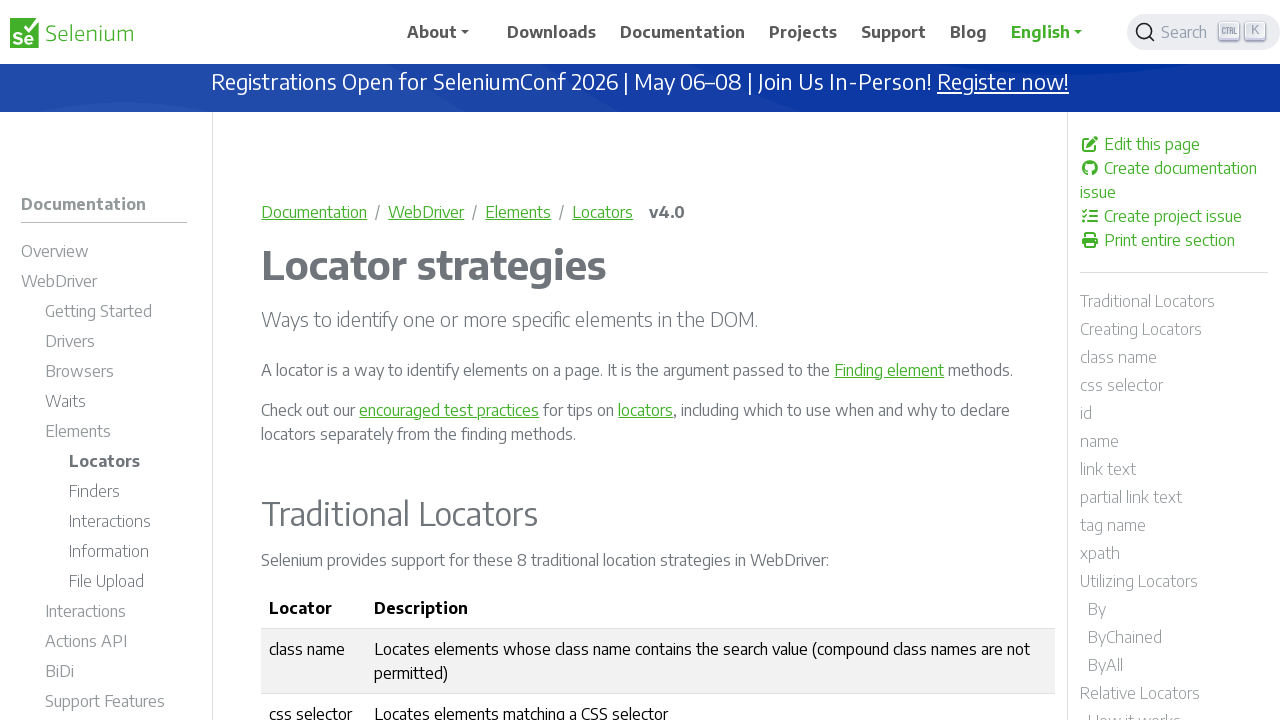

Waited 2 seconds after final scroll up
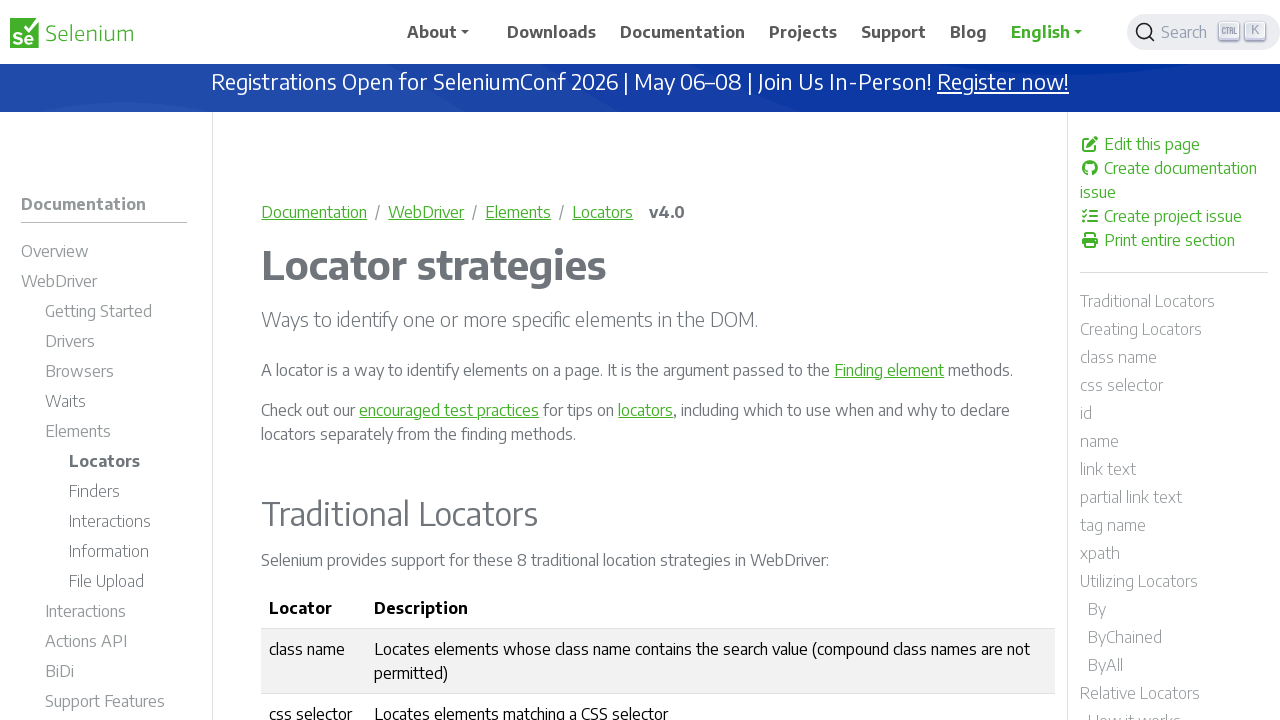

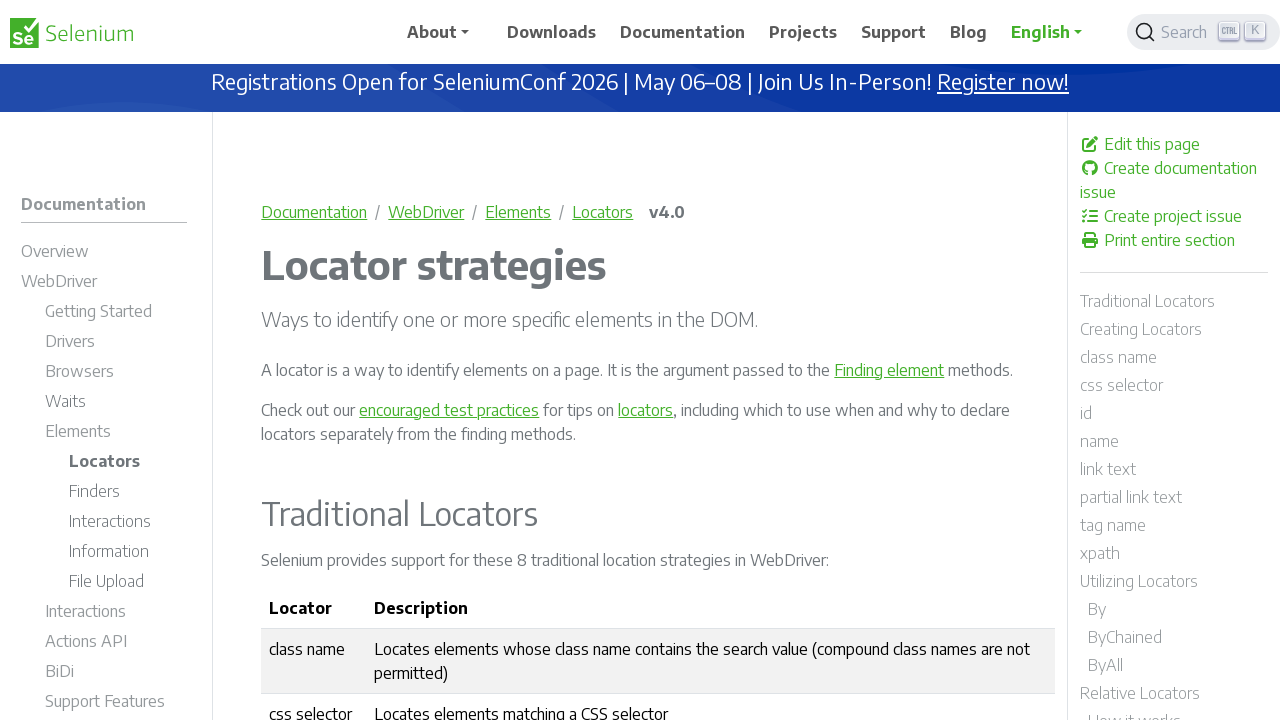